Tests dynamic loading functionality by clicking a start button and verifying that hidden content becomes visible after loading

Starting URL: https://the-internet.herokuapp.com/dynamic_loading/1

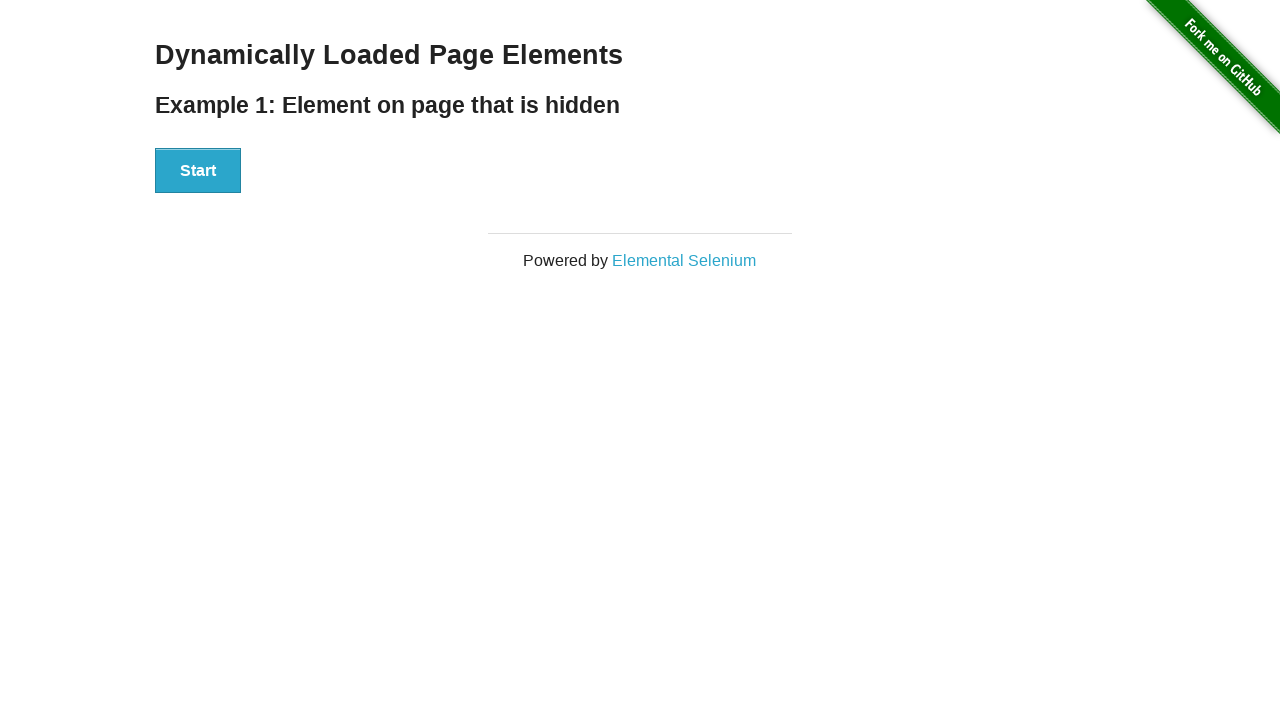

Clicked start button to trigger dynamic loading at (198, 171) on #start > button
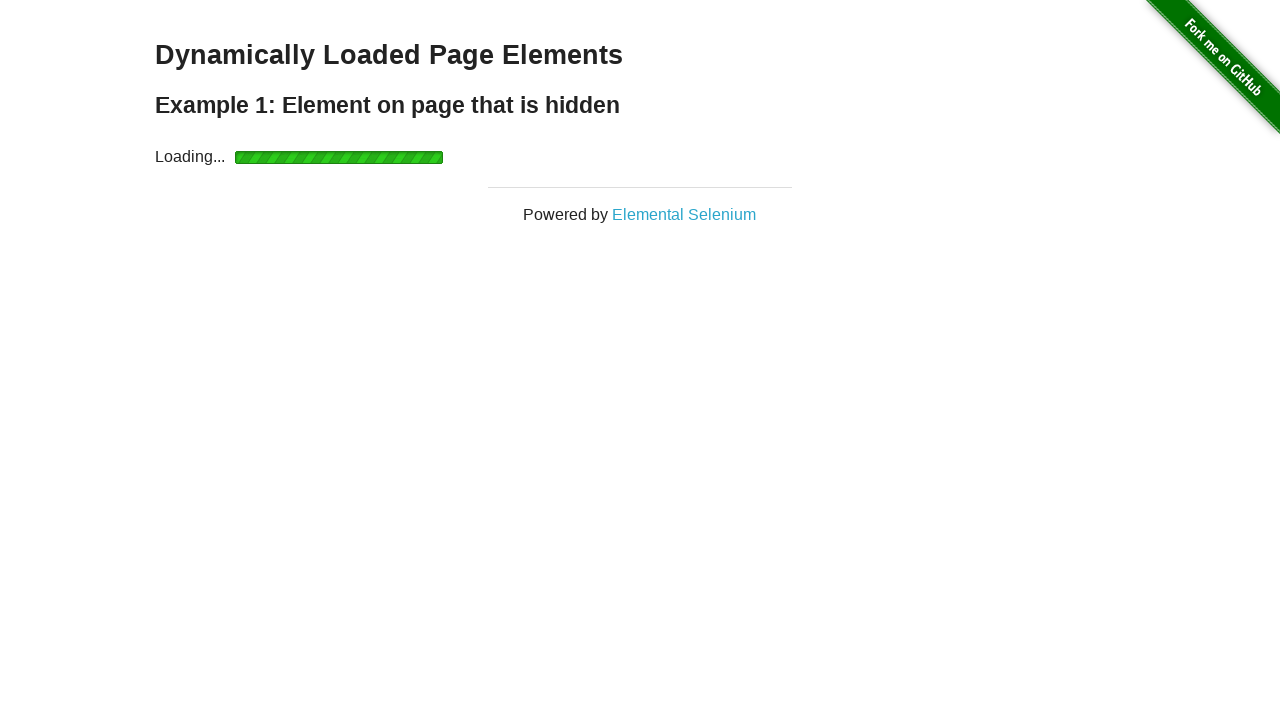

Waited for 'Hello World!' element to become visible
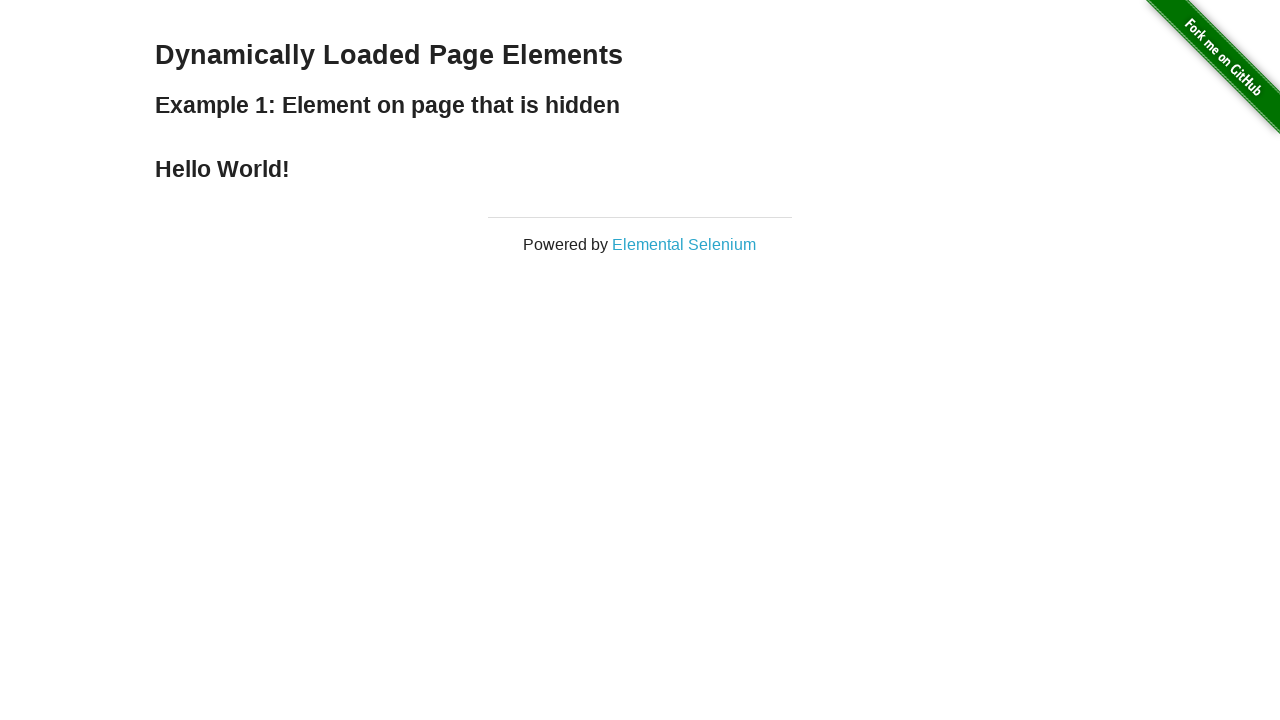

Verified that 'Hello World!' element is visible
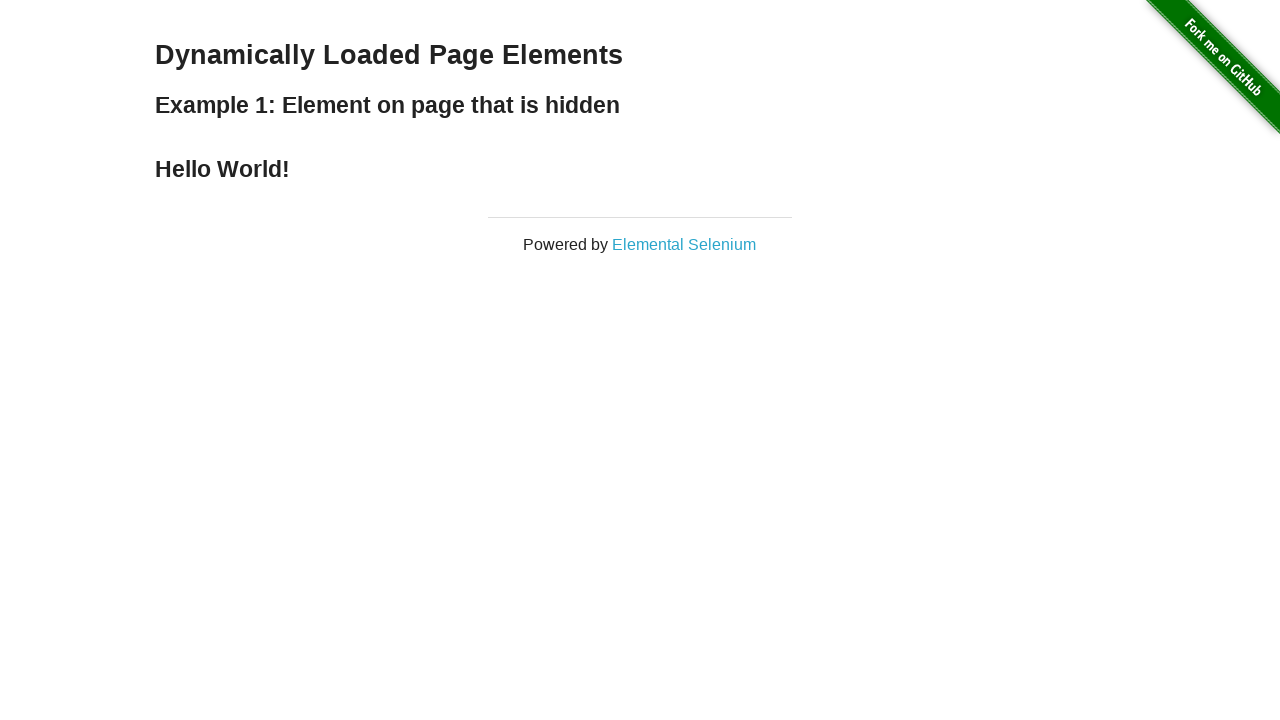

Verified text content is 'Hello World!'
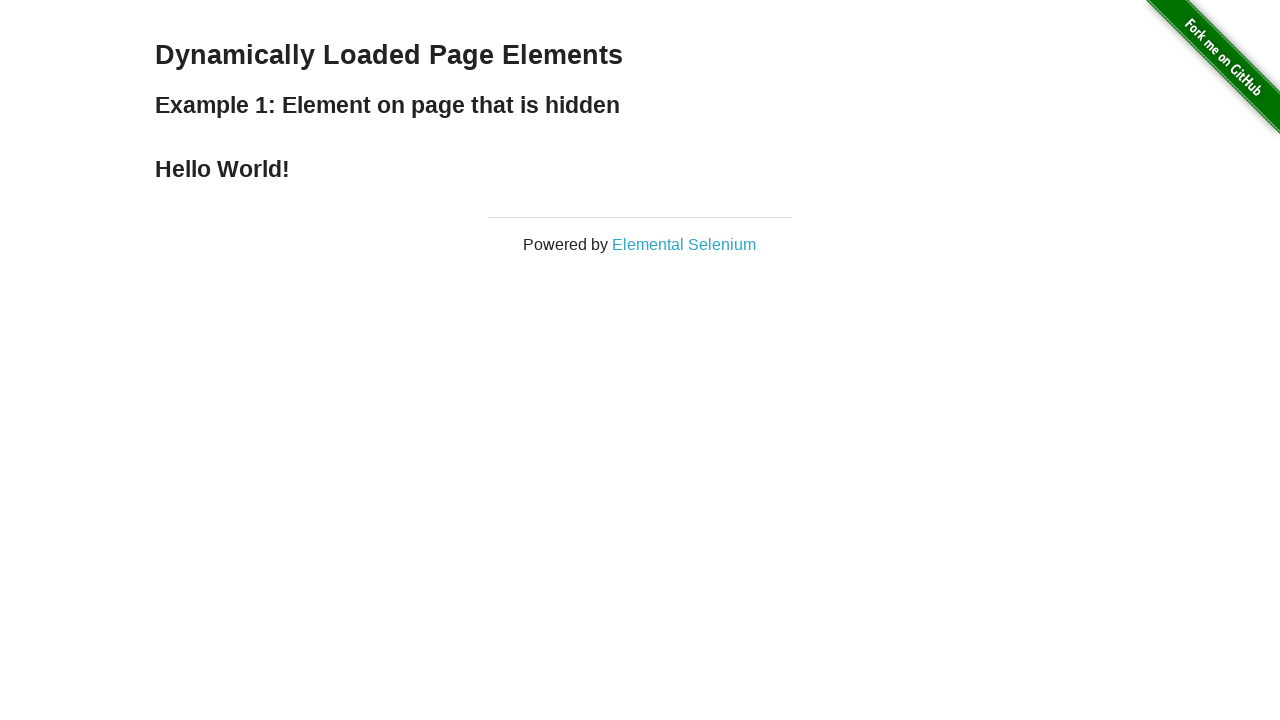

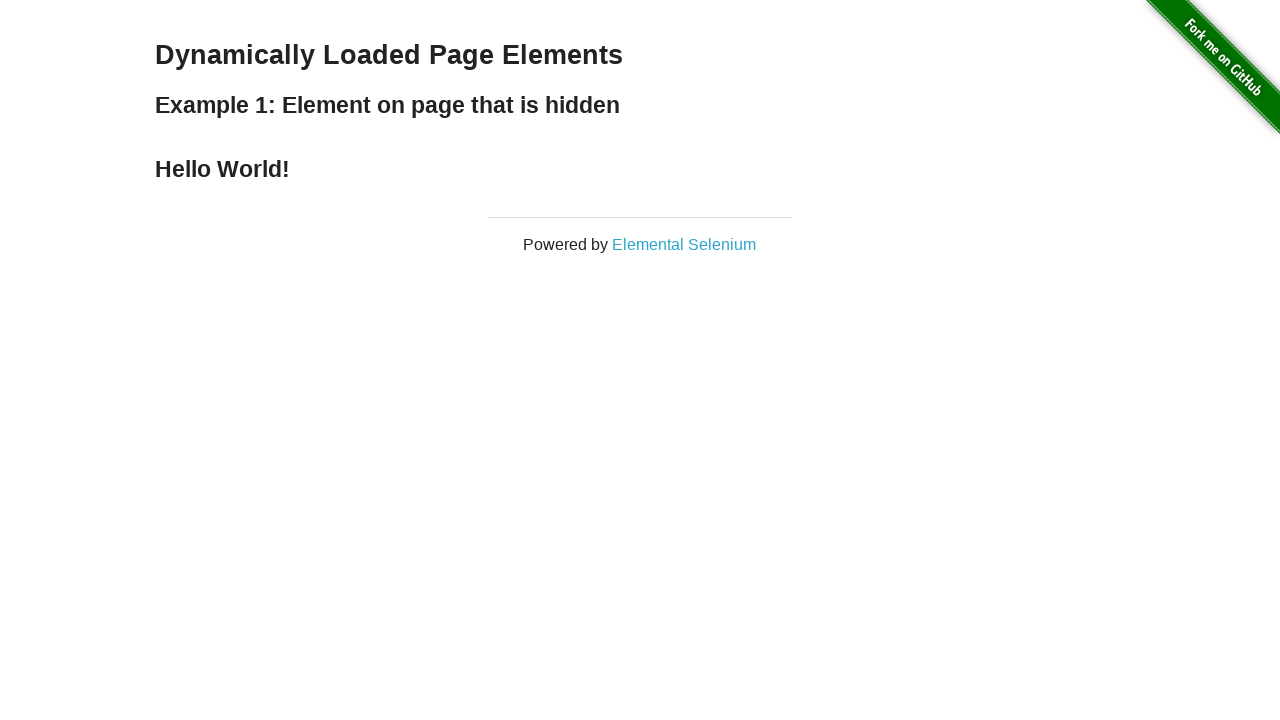